Tests editing a todo item by double-clicking, modifying the text, and pressing Enter

Starting URL: https://demo.playwright.dev/todomvc

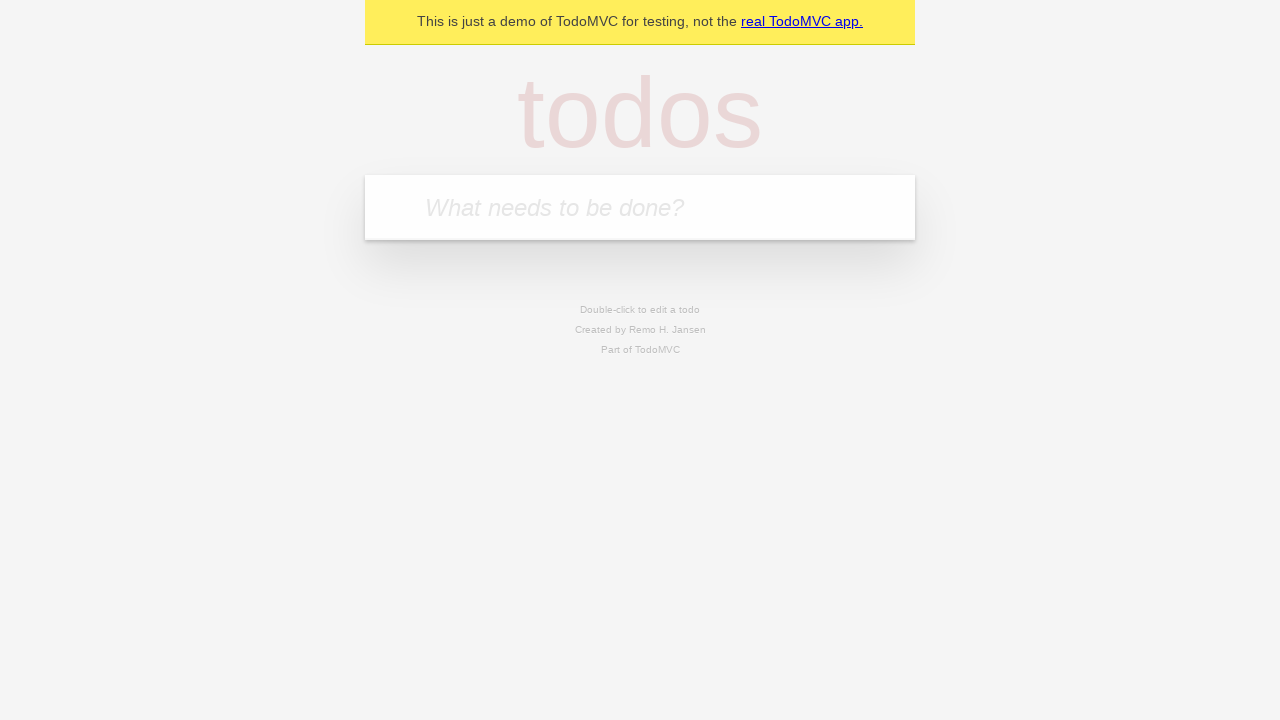

Filled new todo field with 'buy some cheese' on internal:attr=[placeholder="What needs to be done?"i]
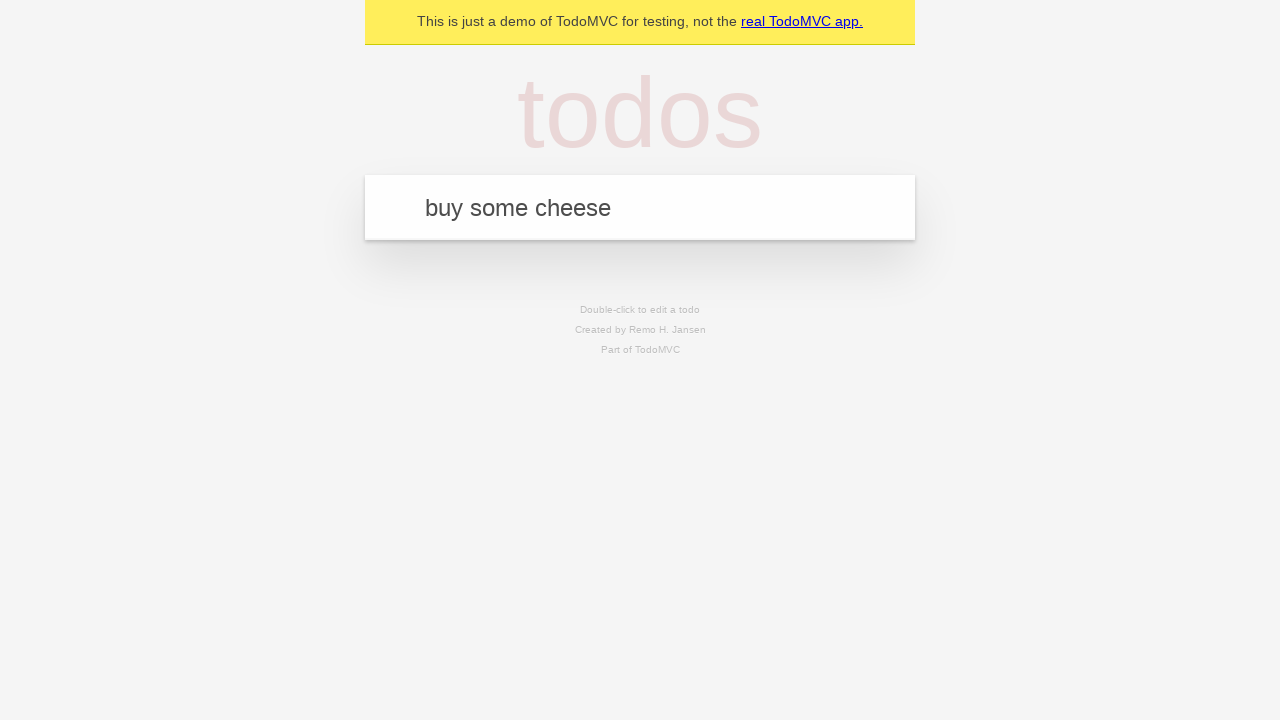

Pressed Enter to create todo 'buy some cheese' on internal:attr=[placeholder="What needs to be done?"i]
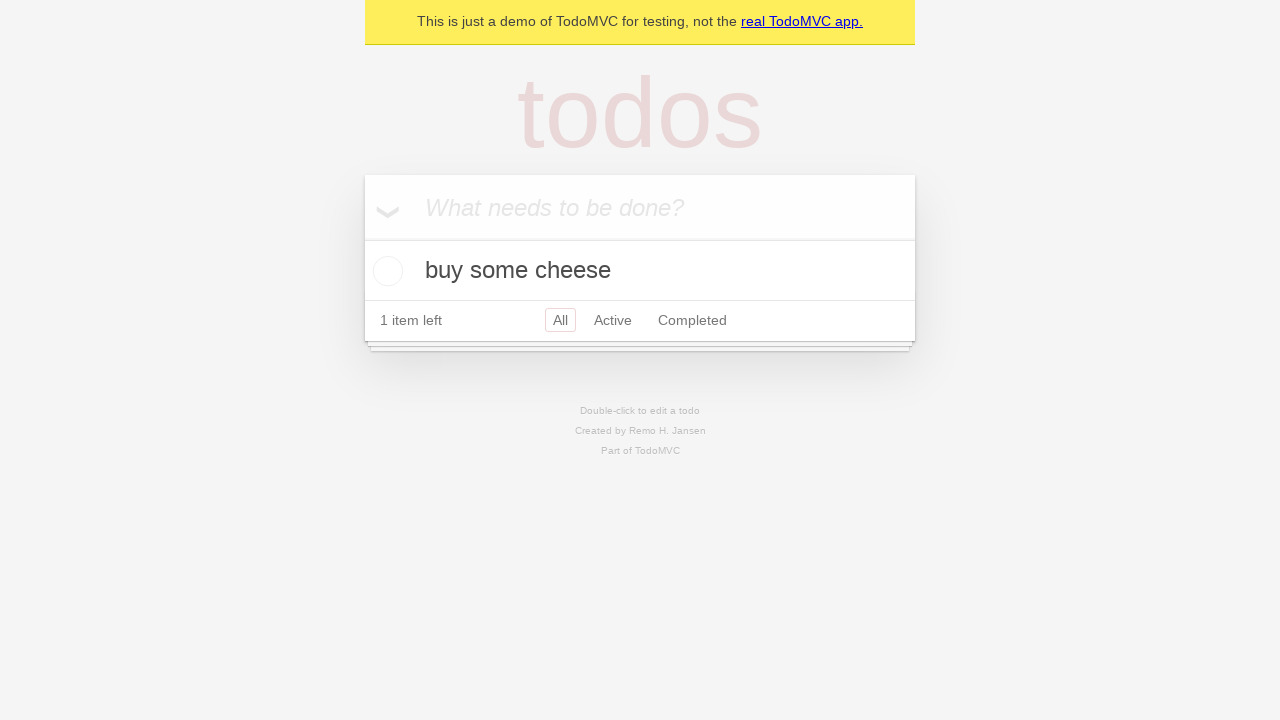

Filled new todo field with 'feed the cat' on internal:attr=[placeholder="What needs to be done?"i]
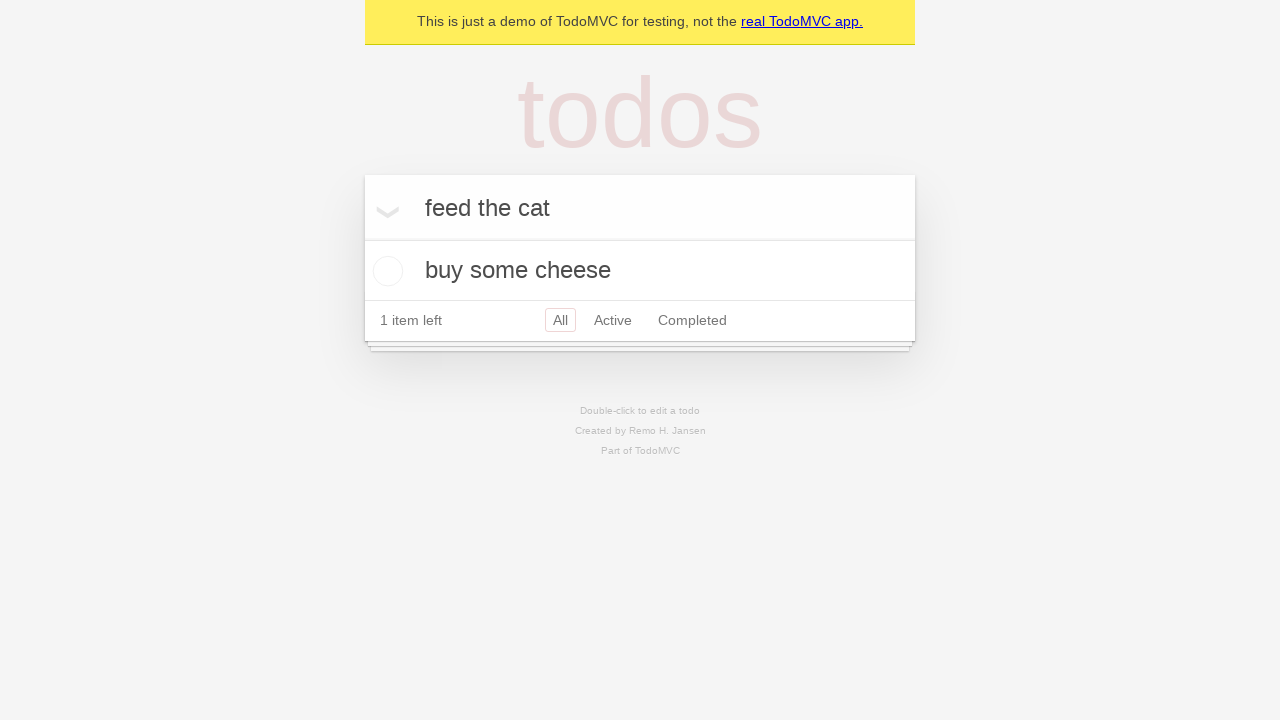

Pressed Enter to create todo 'feed the cat' on internal:attr=[placeholder="What needs to be done?"i]
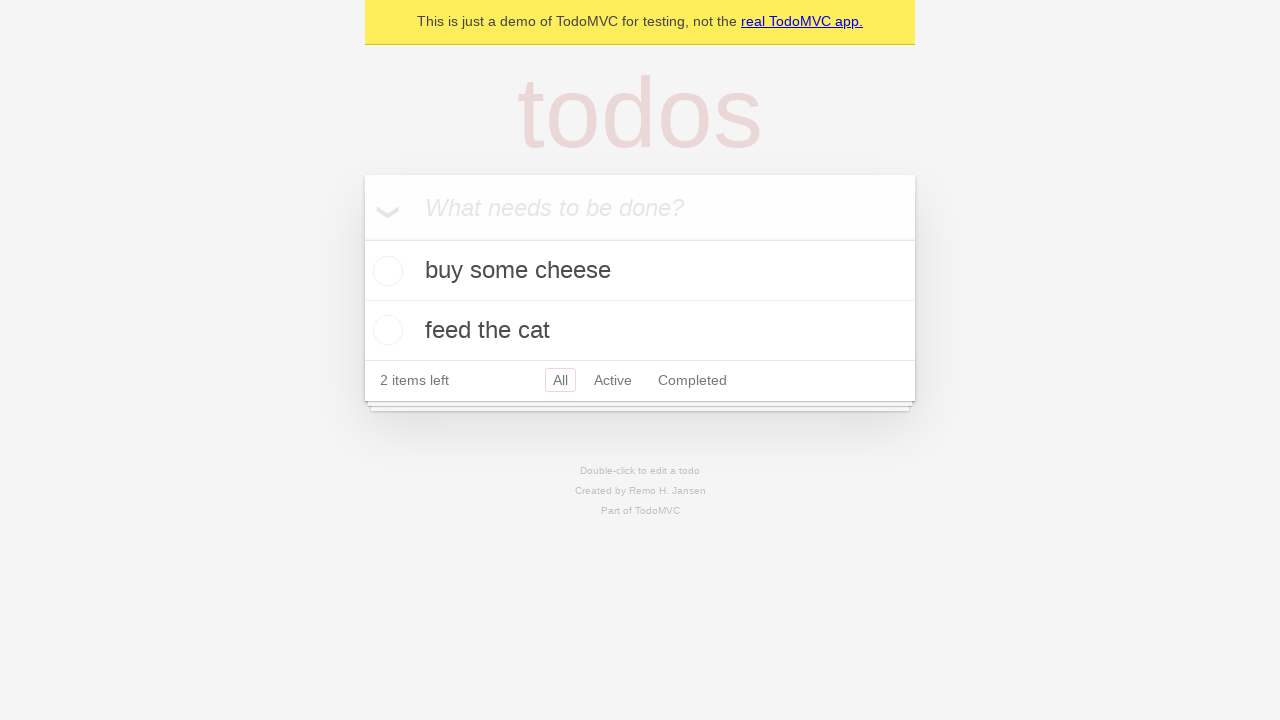

Filled new todo field with 'book a doctors appointment' on internal:attr=[placeholder="What needs to be done?"i]
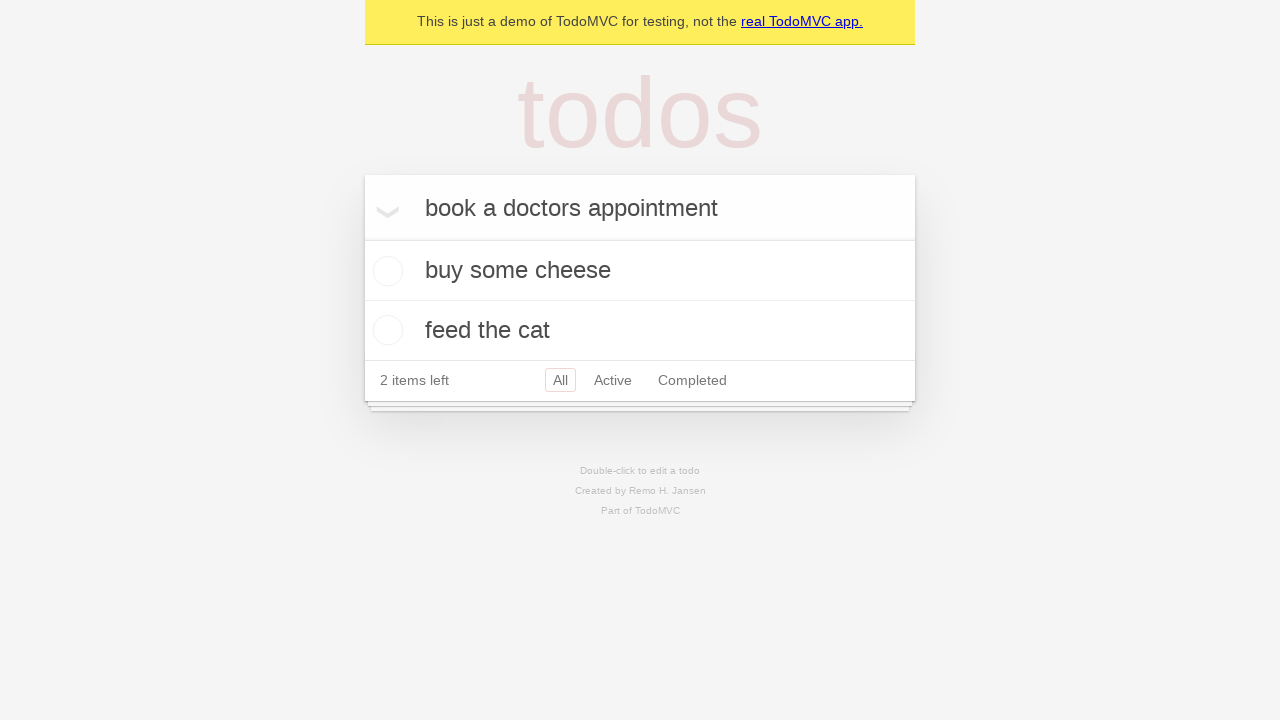

Pressed Enter to create todo 'book a doctors appointment' on internal:attr=[placeholder="What needs to be done?"i]
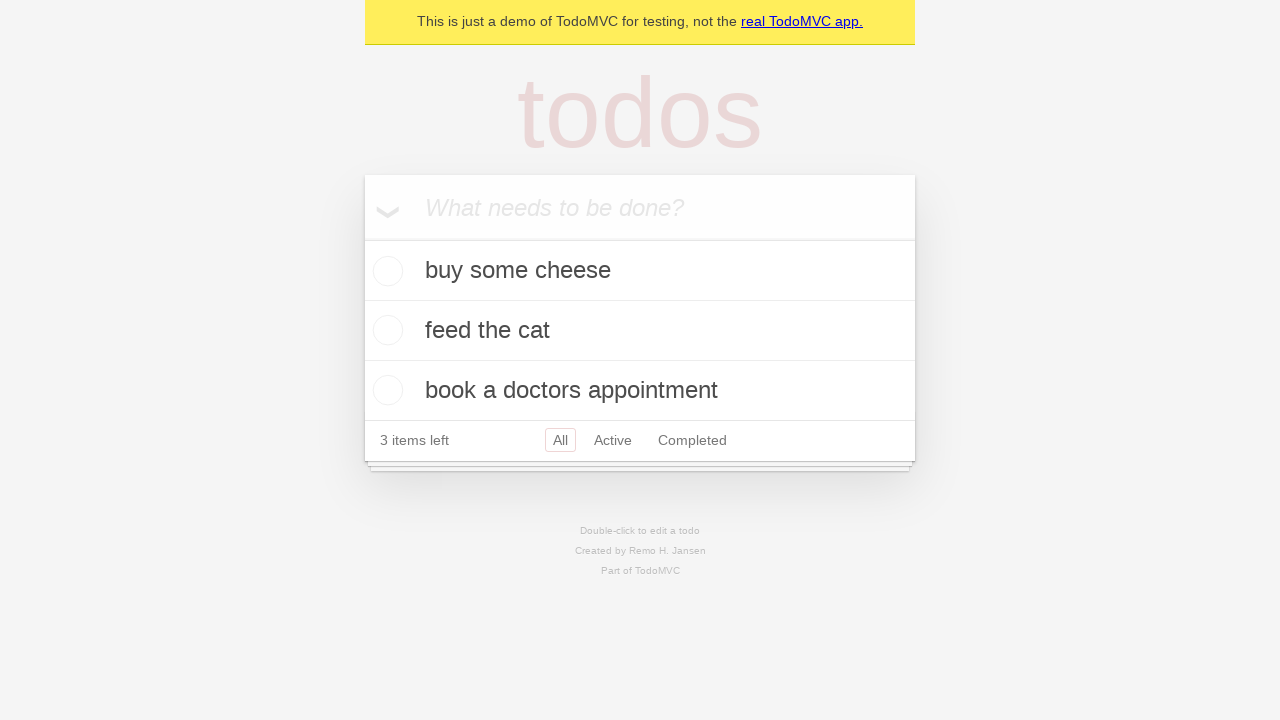

Double-clicked second todo item to enter edit mode at (640, 331) on internal:testid=[data-testid="todo-item"s] >> nth=1
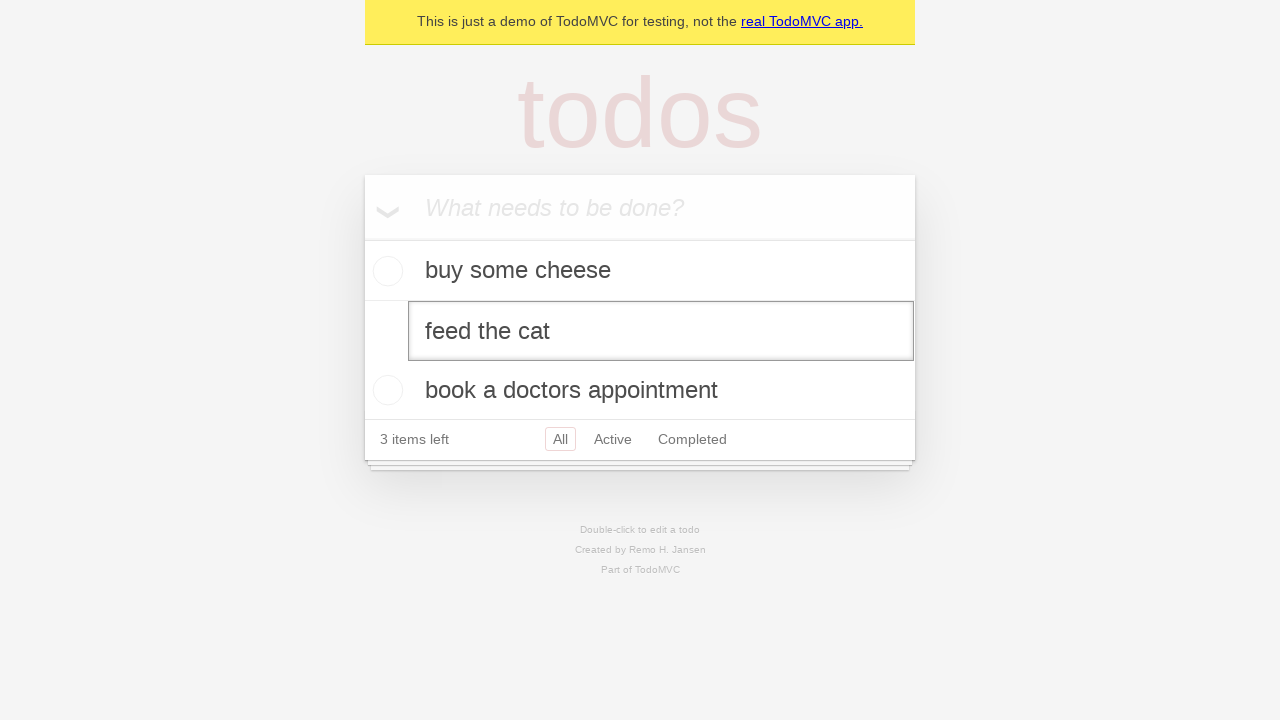

Filled edit field with new text 'buy some sausages' on internal:testid=[data-testid="todo-item"s] >> nth=1 >> internal:role=textbox[nam
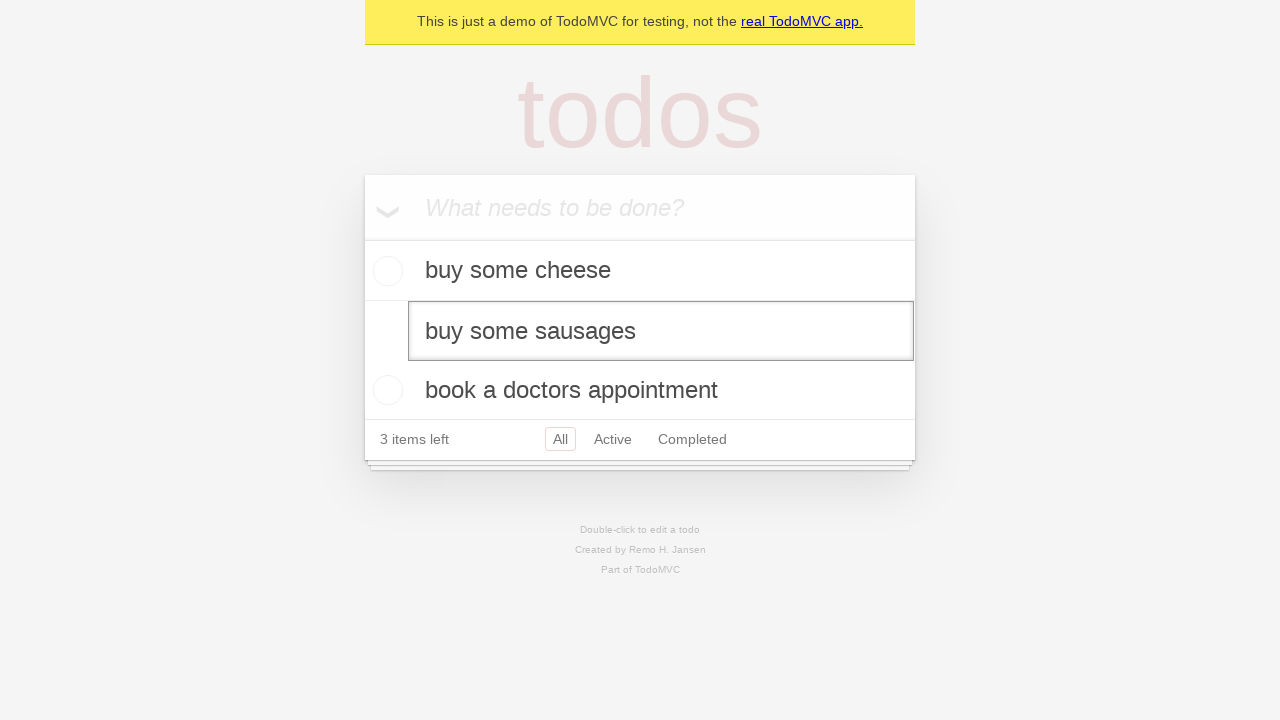

Pressed Enter to confirm the edit on internal:testid=[data-testid="todo-item"s] >> nth=1 >> internal:role=textbox[nam
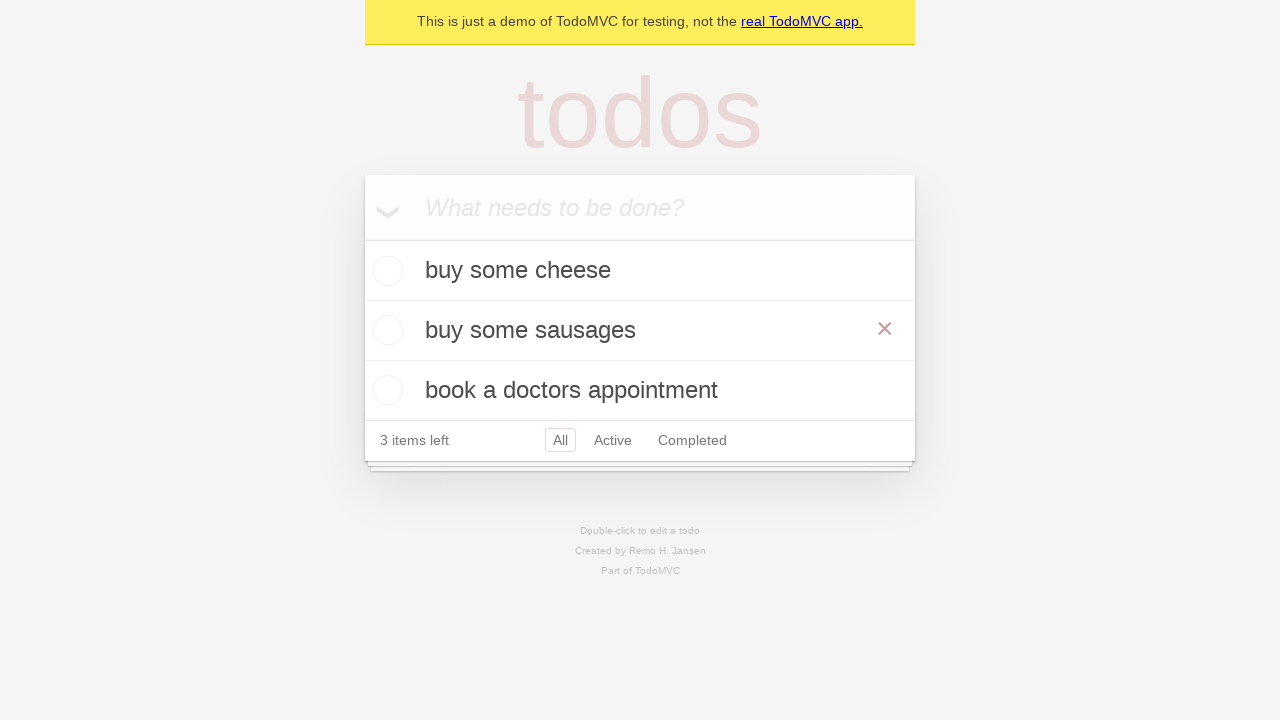

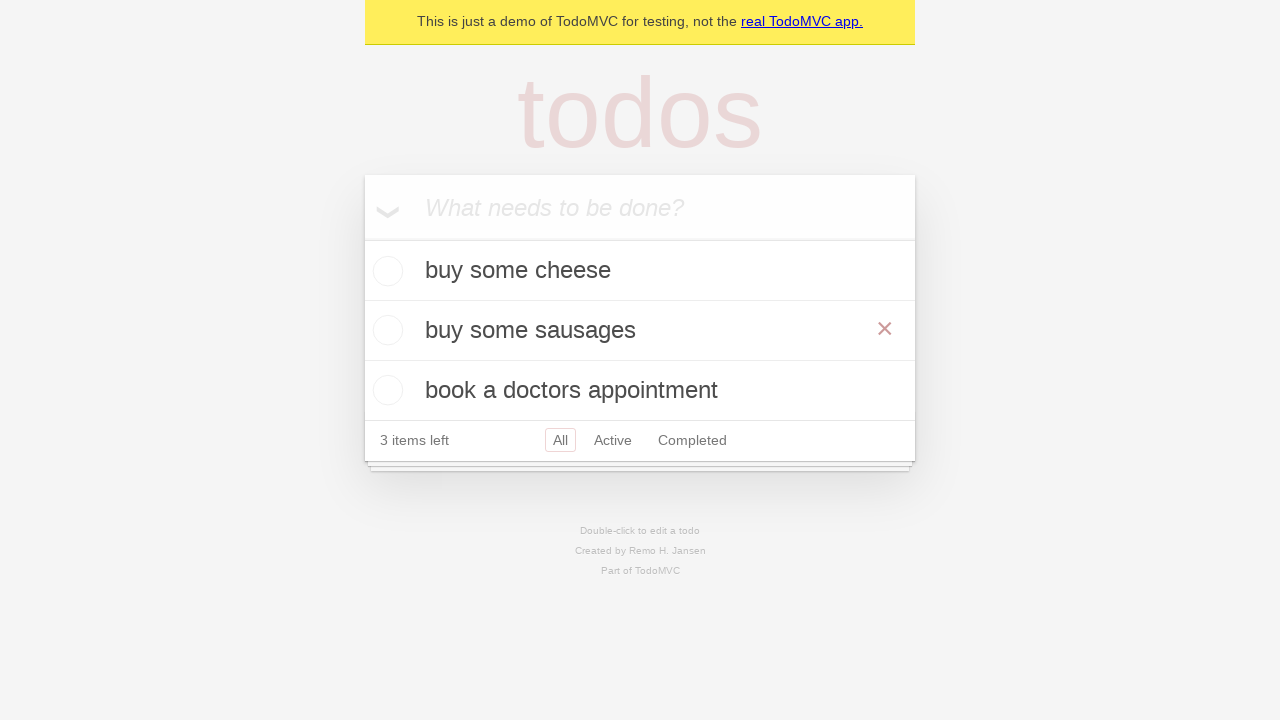